Tests drag and drop slider functionality by navigating to the slider page and dragging the slider to a new position

Starting URL: https://www.lambdatest.com/selenium-playground

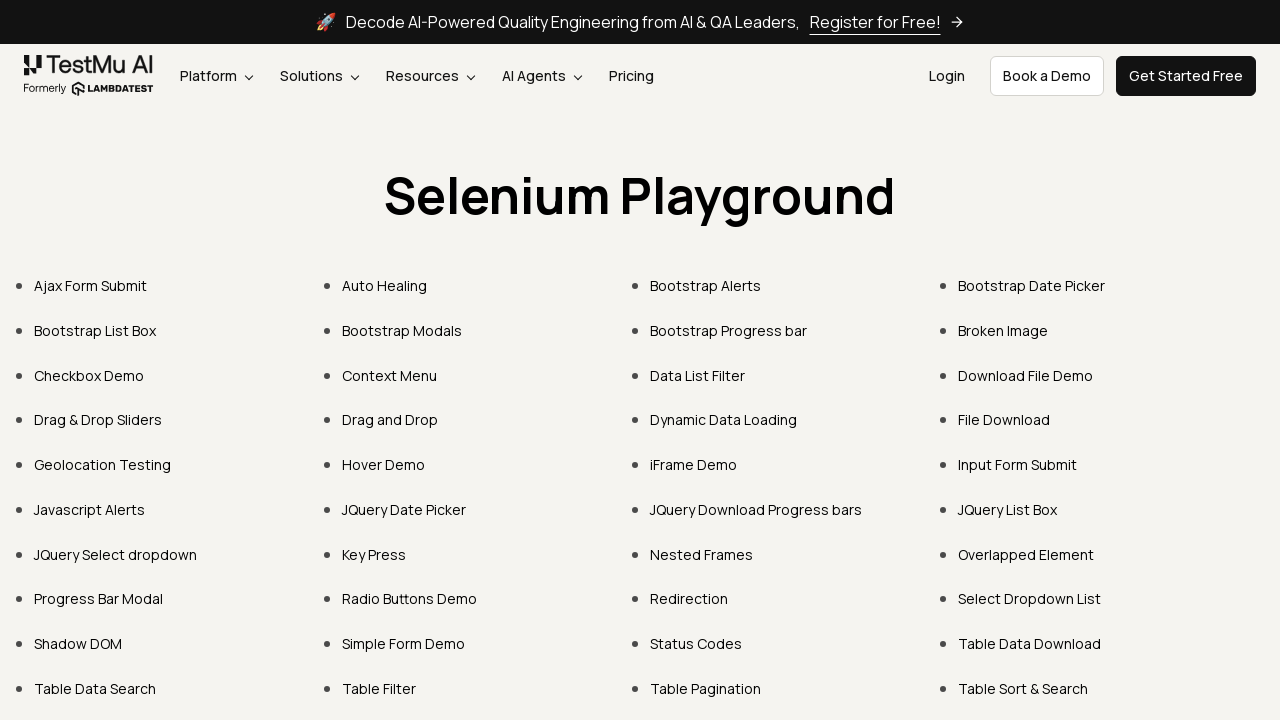

Scrolled down 270 pixels on the page
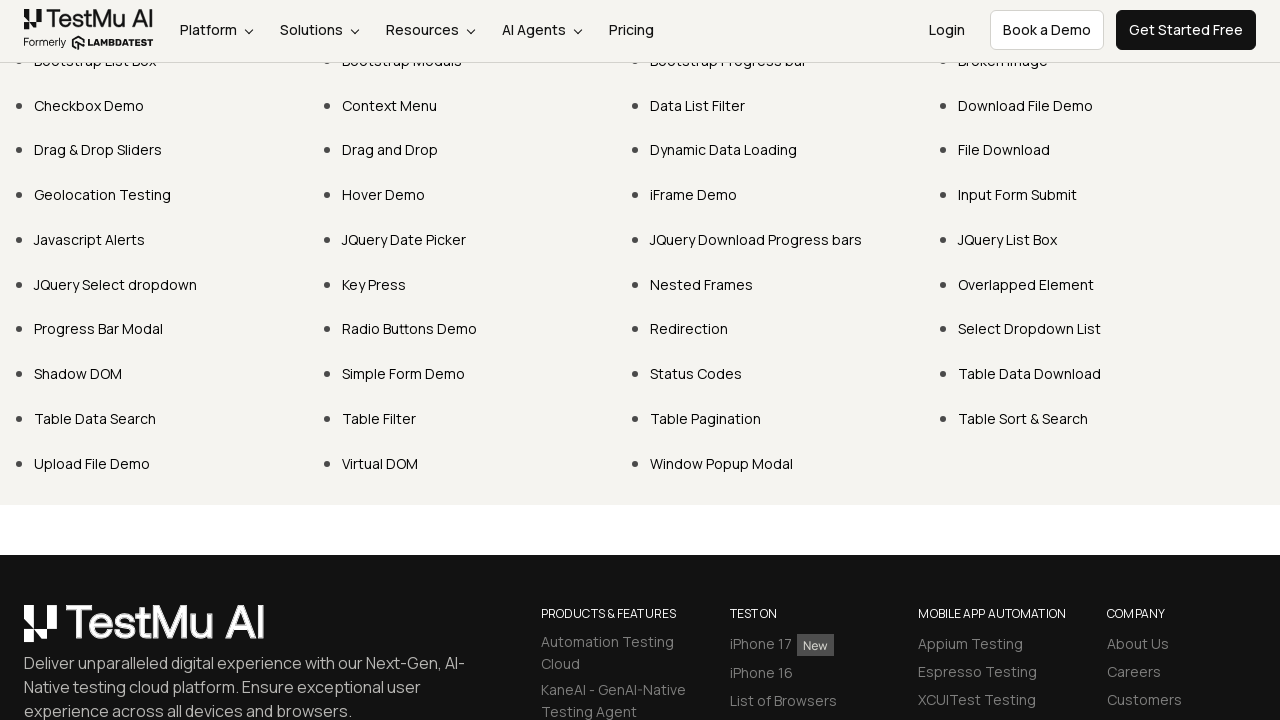

Clicked on 'Drag & Drop Sliders' link at (98, 150) on text='Drag & Drop Sliders'
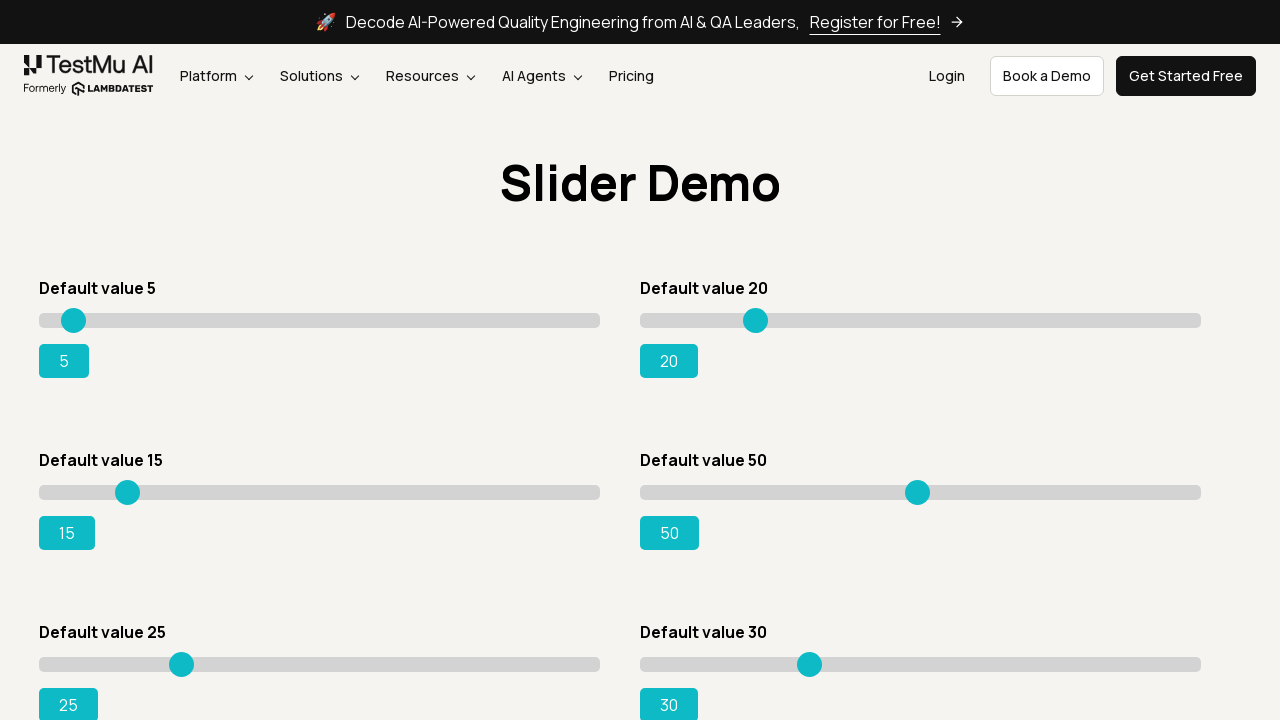

Located slider element with value='15'
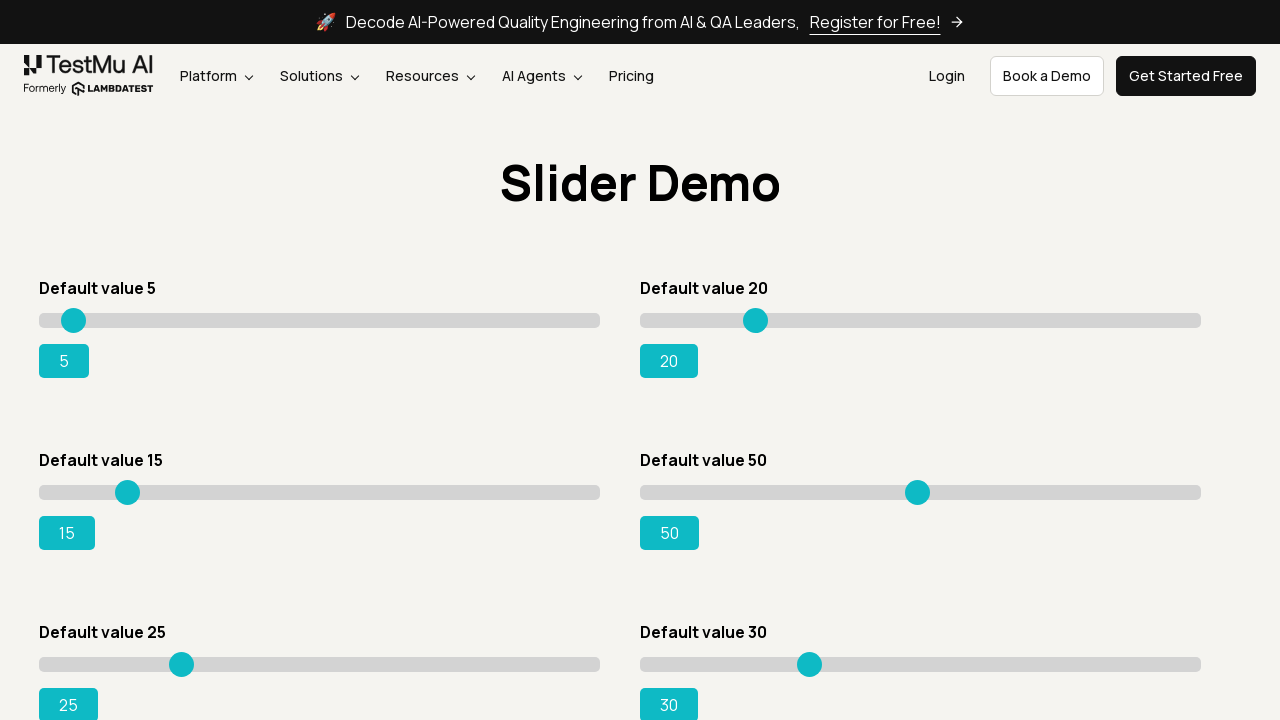

Retrieved slider's bounding box coordinates
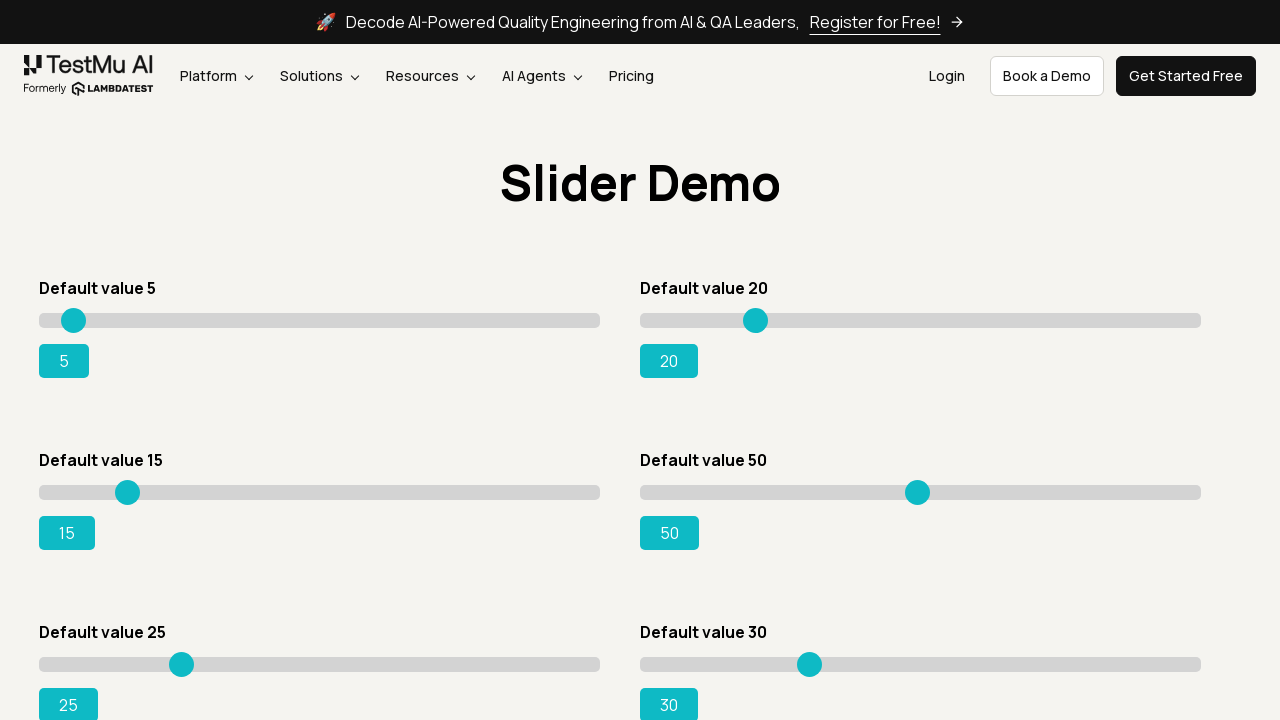

Moved mouse to slider center position at (320, 492)
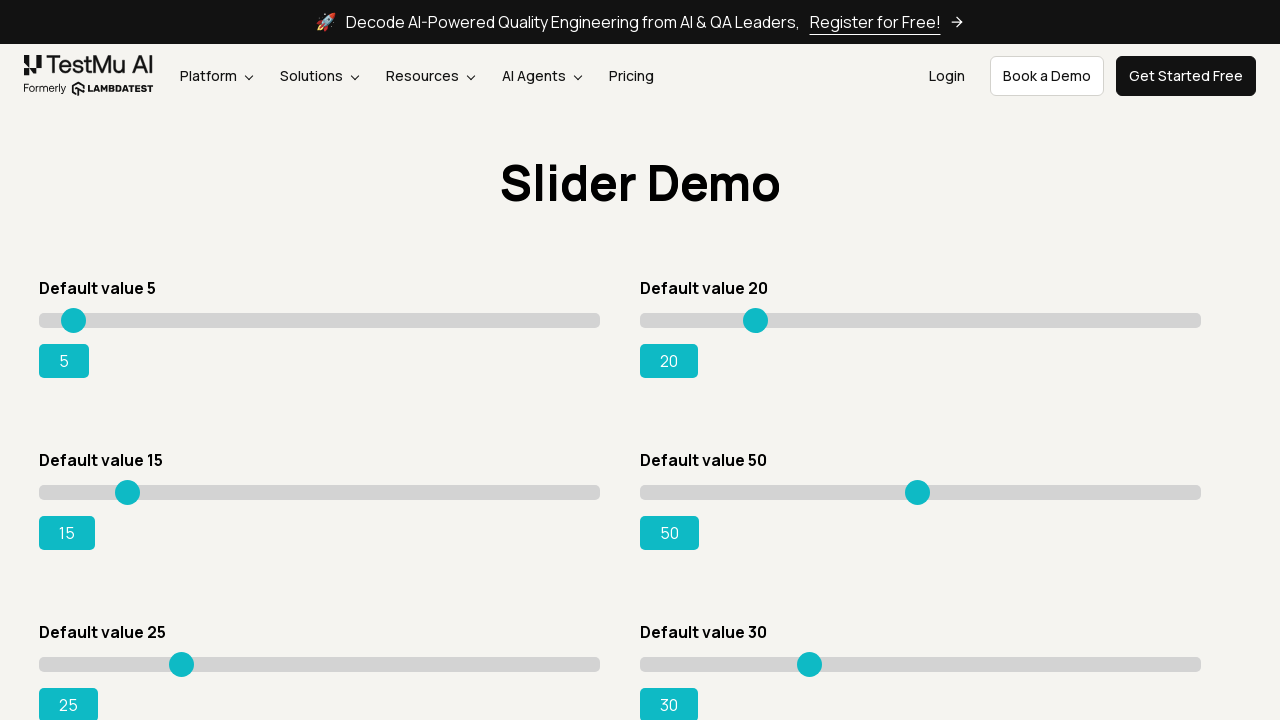

Pressed mouse button down on slider at (320, 492)
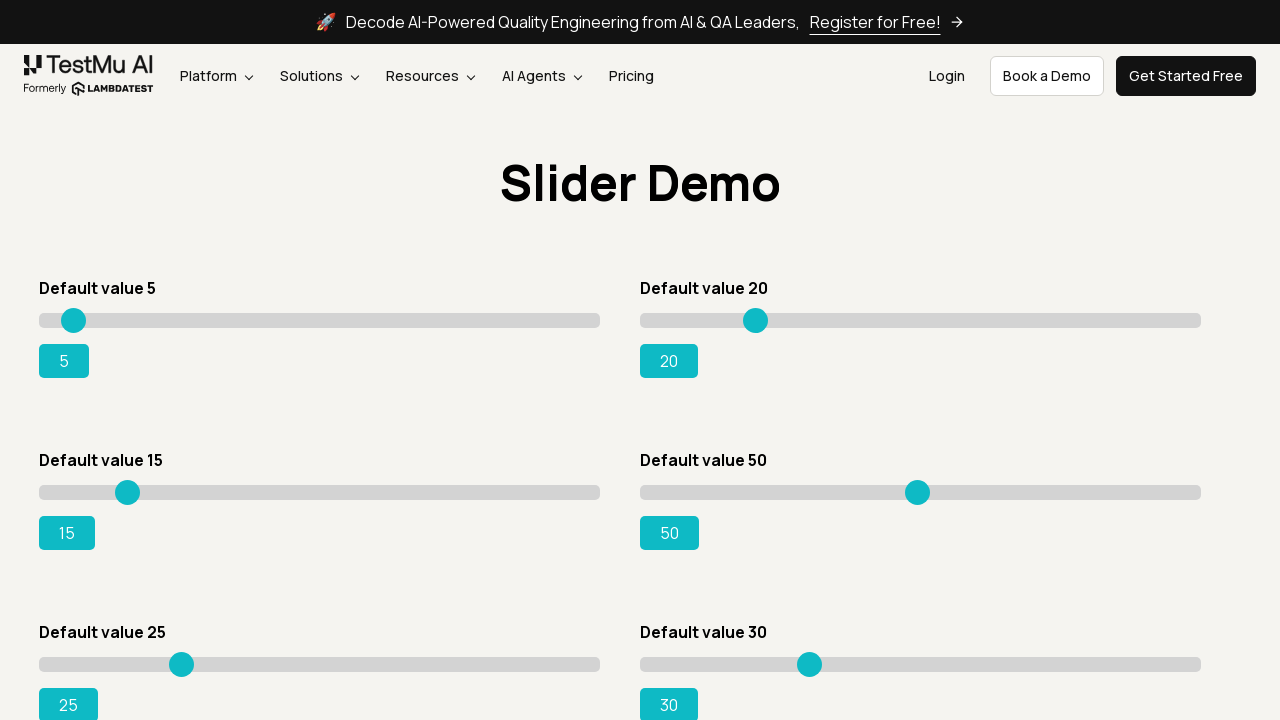

Dragged slider 120 pixels to the right at (440, 492)
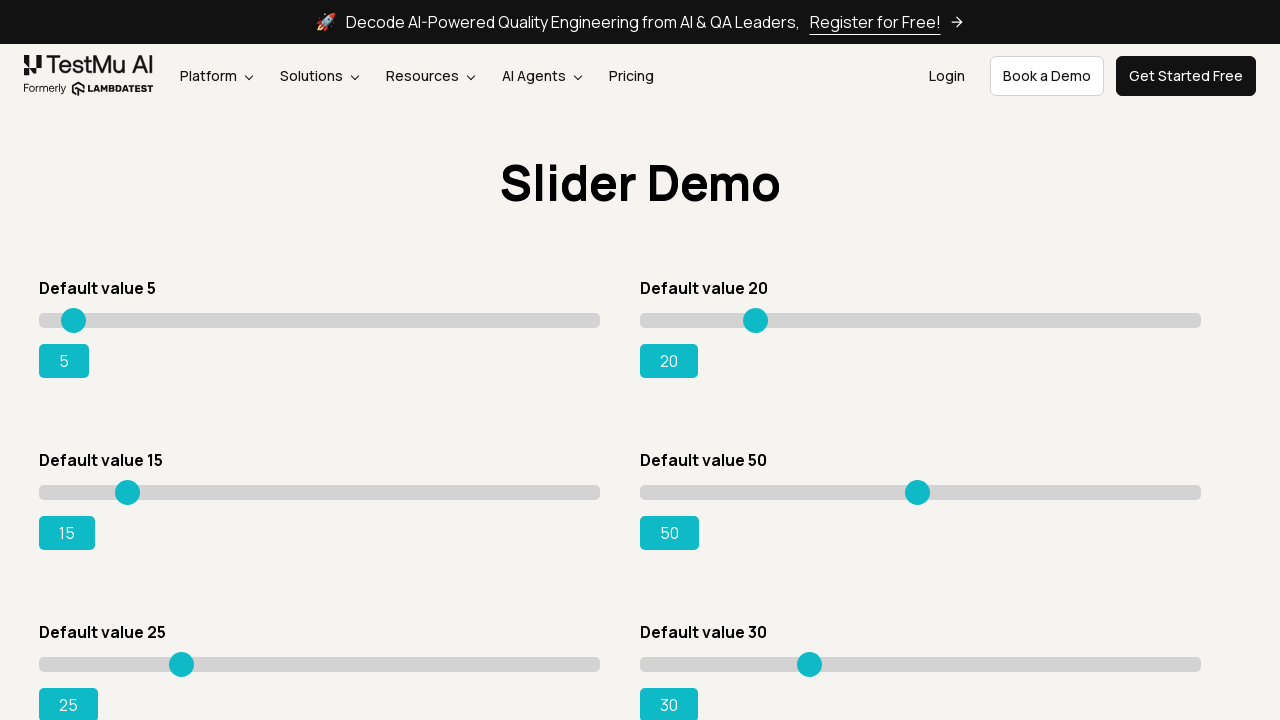

Released mouse button to complete slider drag at (440, 492)
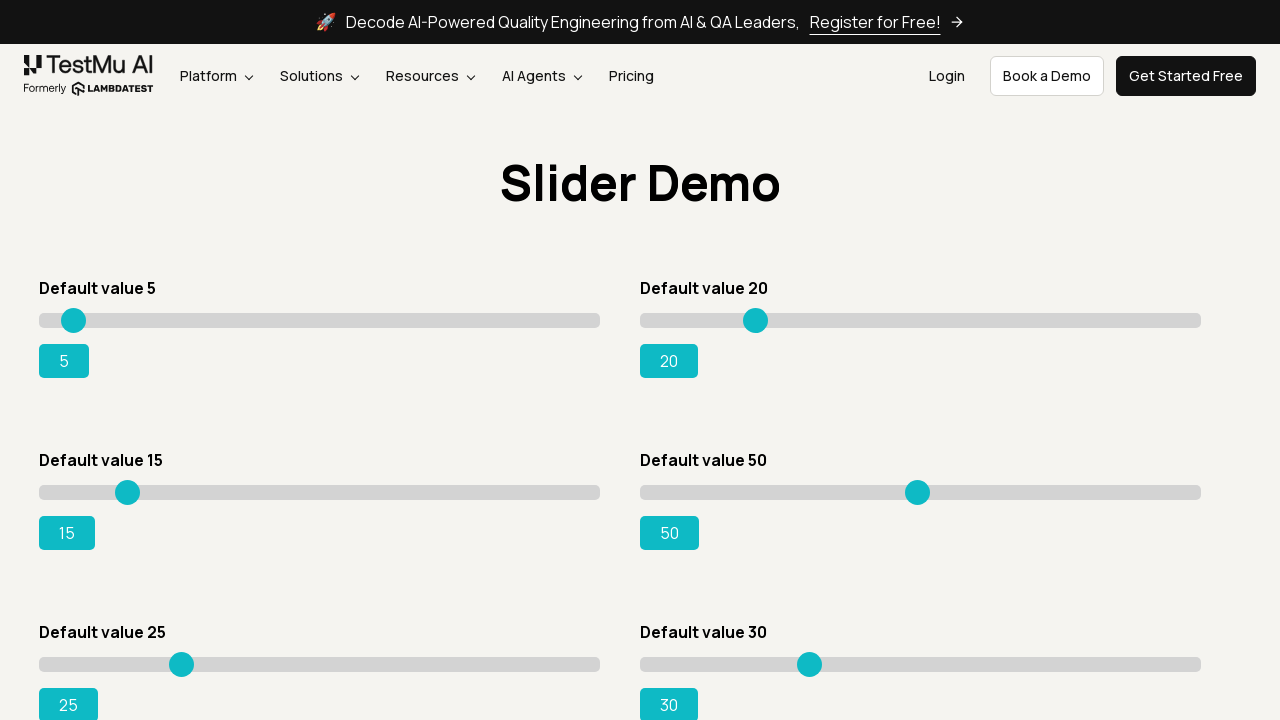

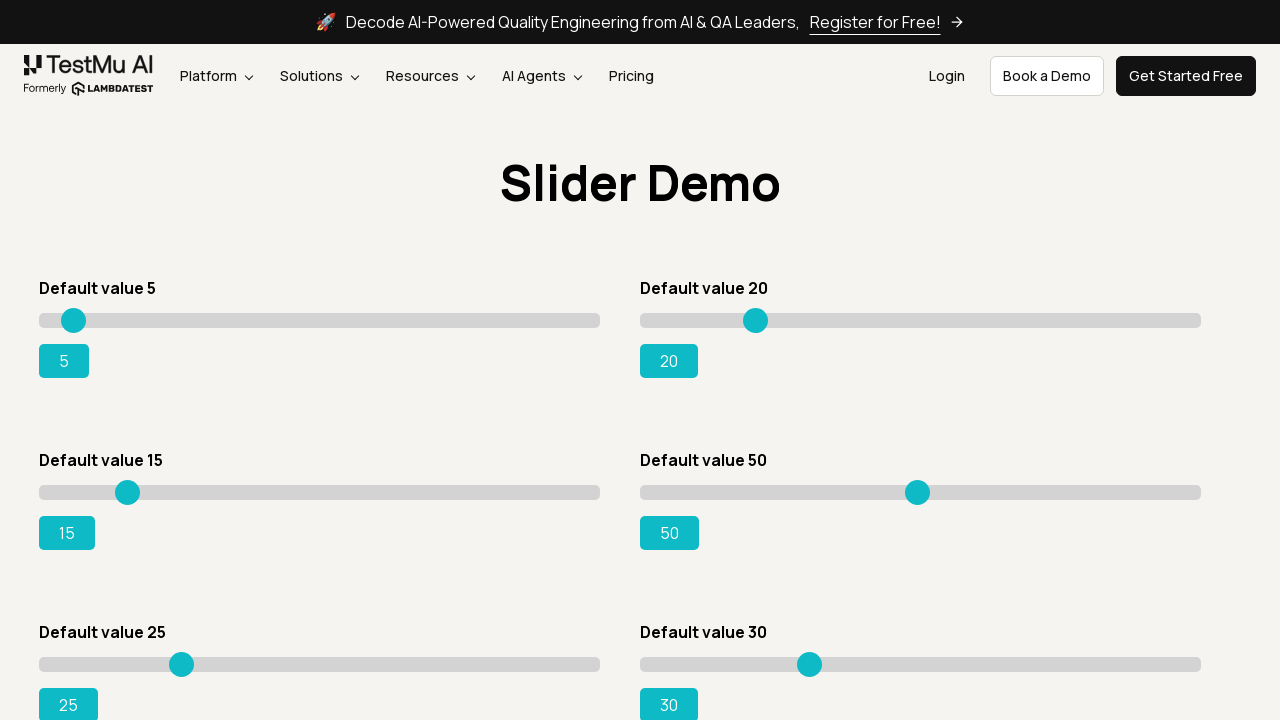